Tests status code 301 link by clicking it and verifying the page content

Starting URL: https://the-internet.herokuapp.com/status_codes

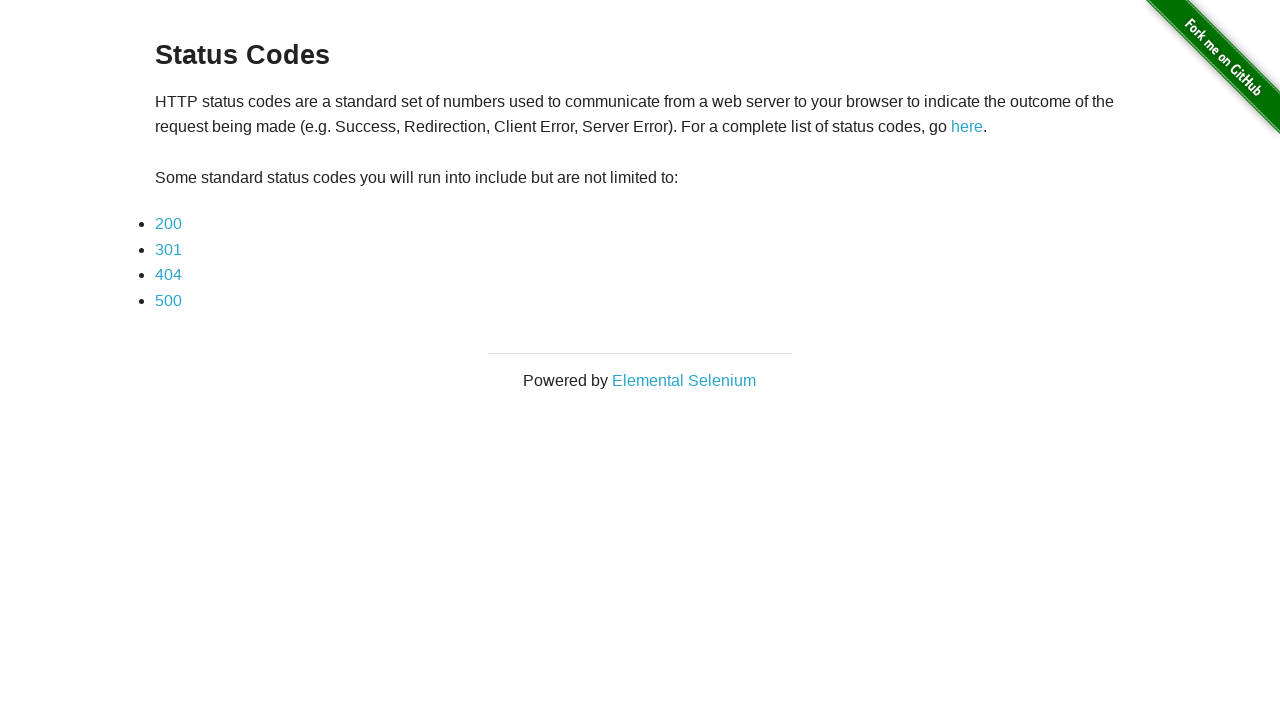

Clicked on 301 status code link at (168, 249) on a[href*='301']
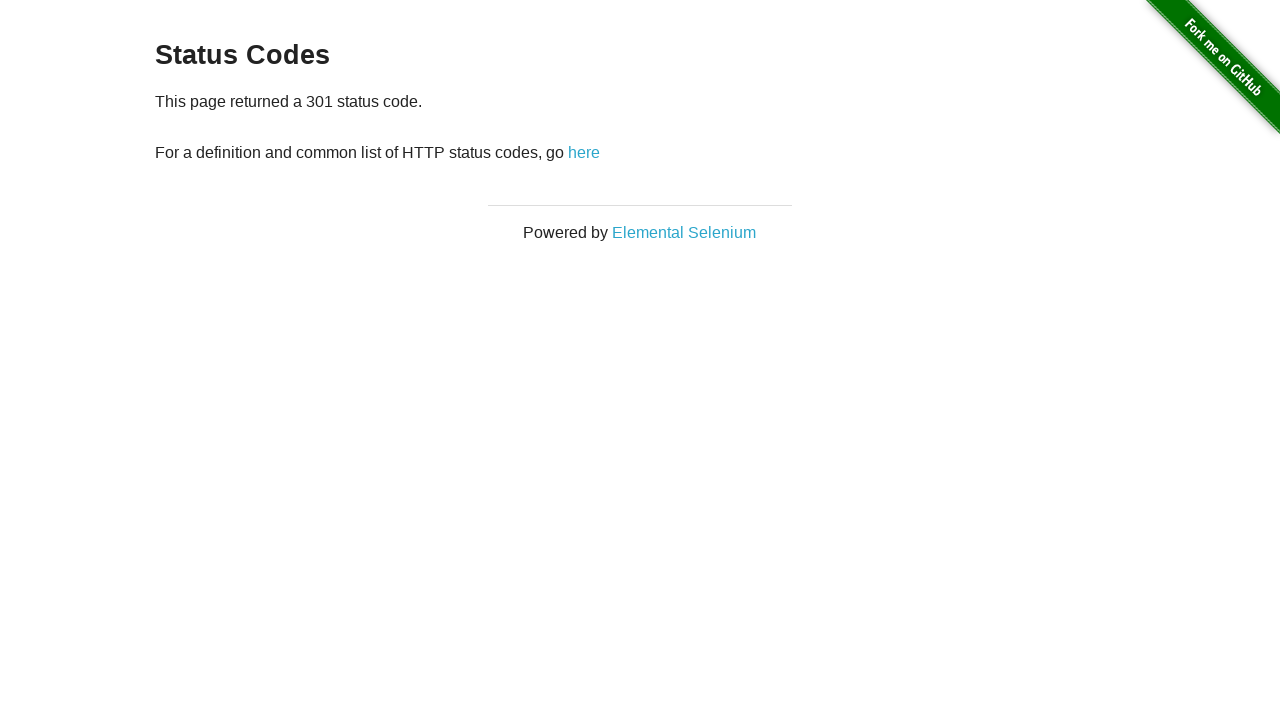

Retrieved status text from page
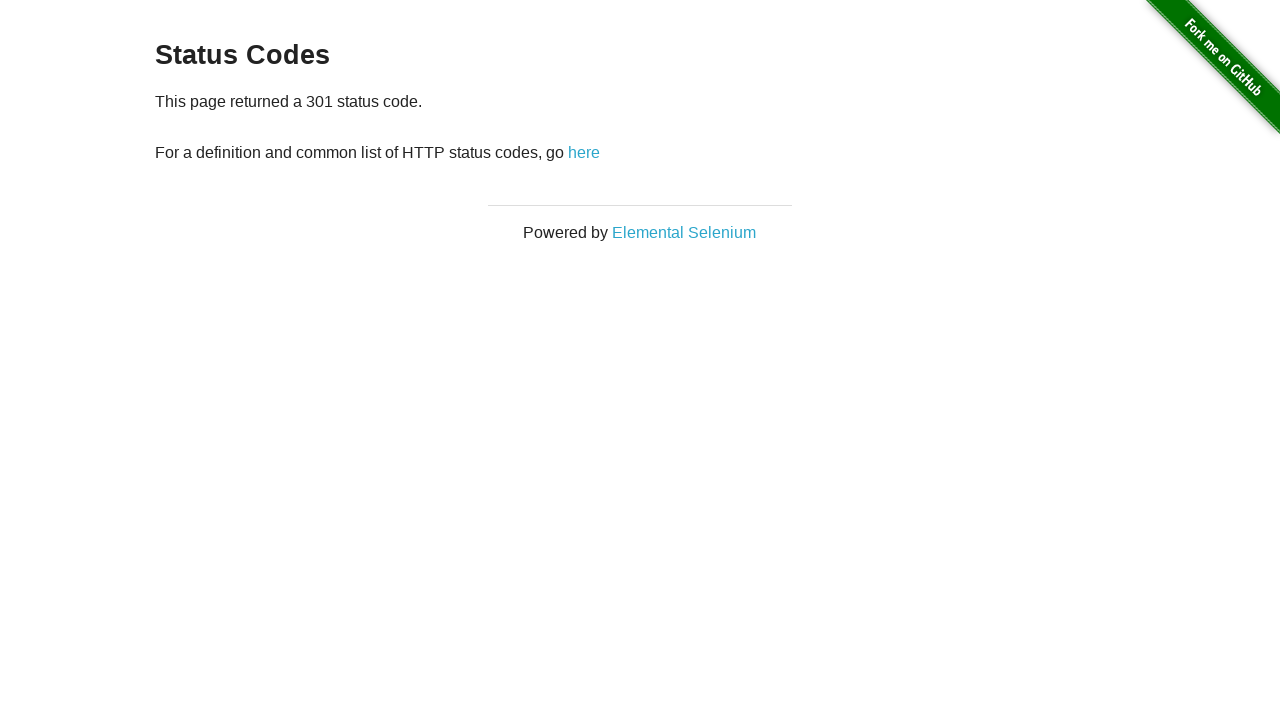

Navigated back to status codes page
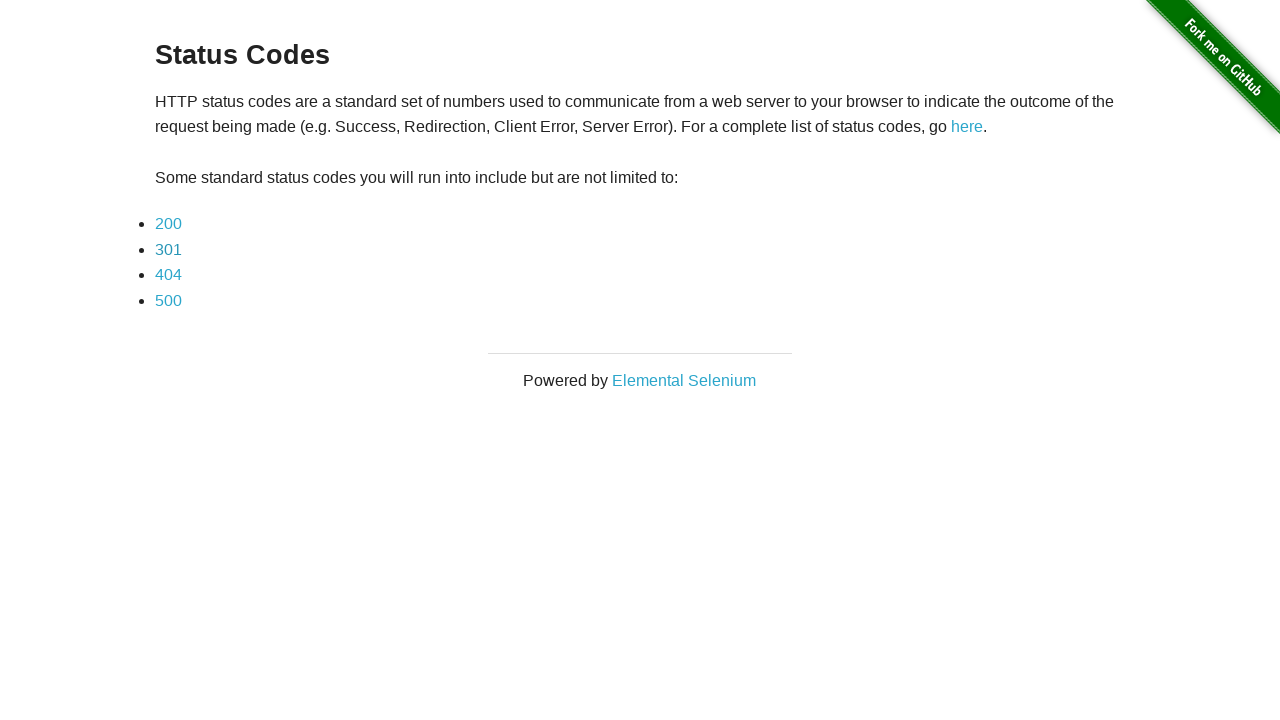

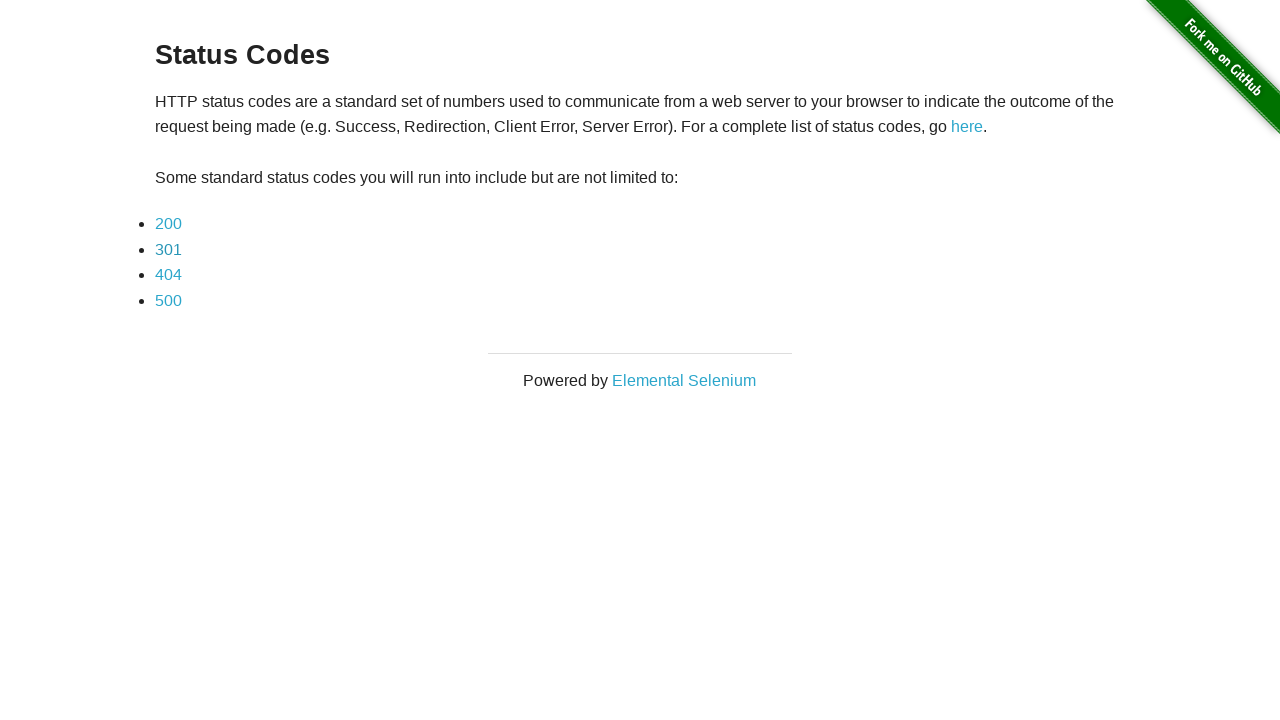